Tests form filling functionality on OpenCart registration page by entering first name and last name, then clicking the continue button

Starting URL: https://naveenautomationlabs.com/opencart/index.php?route=account/register

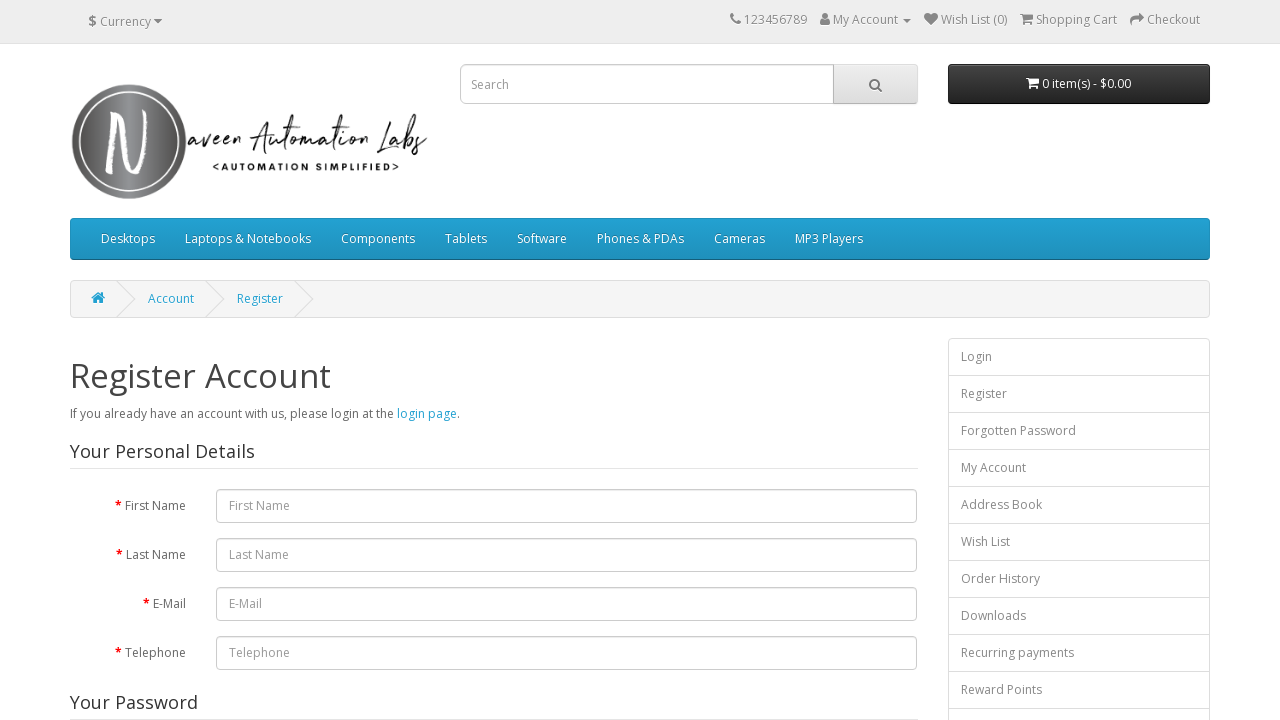

Filled first name field with 'tamy' on #input-firstname
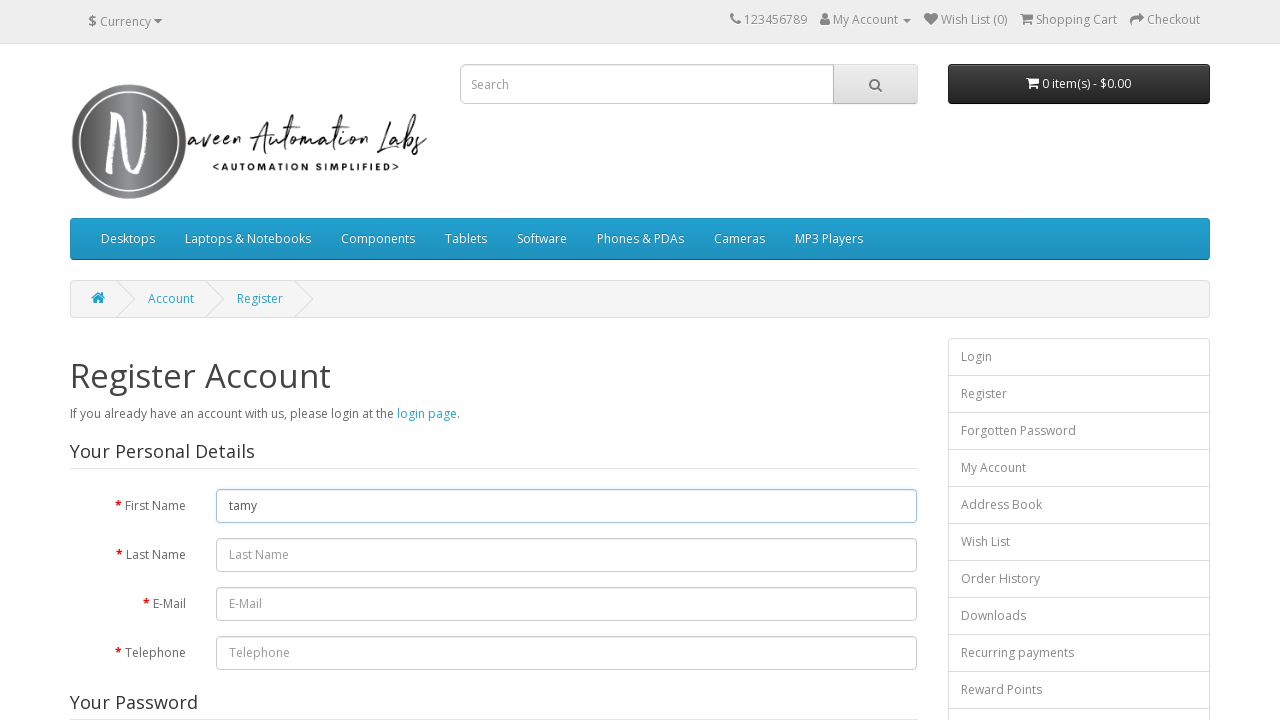

Filled last name field with 'jenifer' on #input-lastname
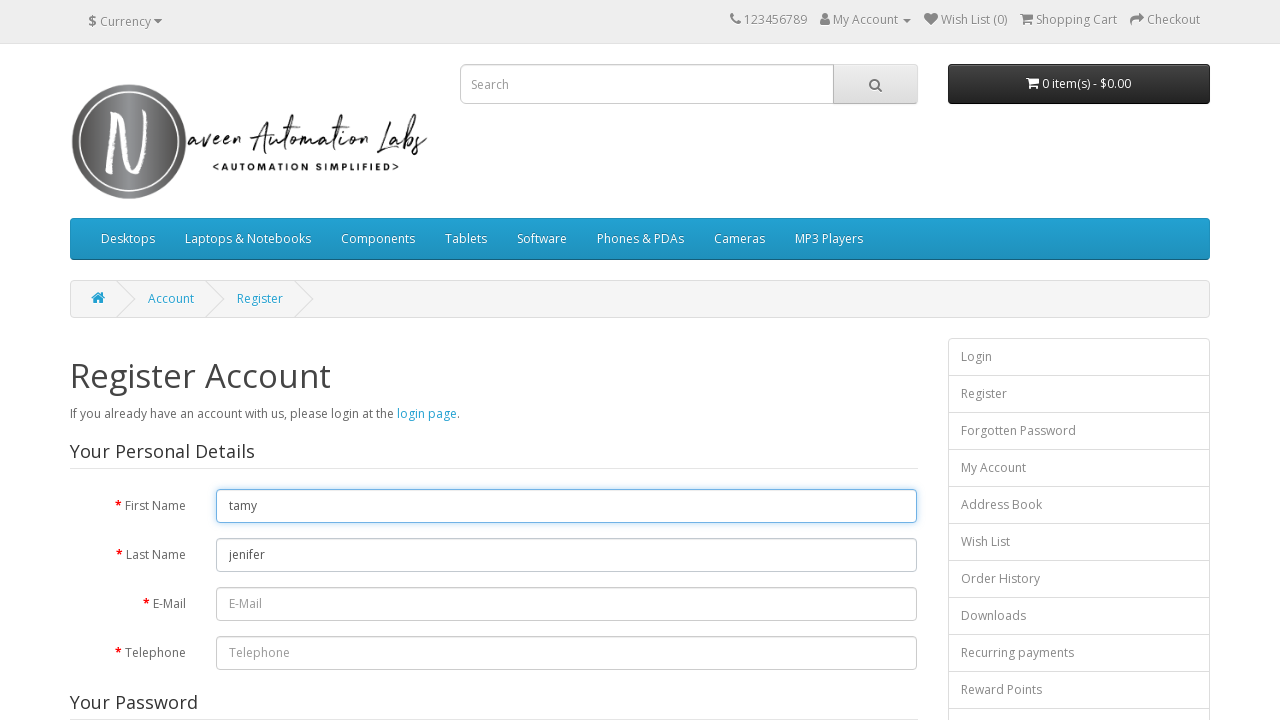

Clicked continue button to submit registration form at (879, 427) on input[type='submit']
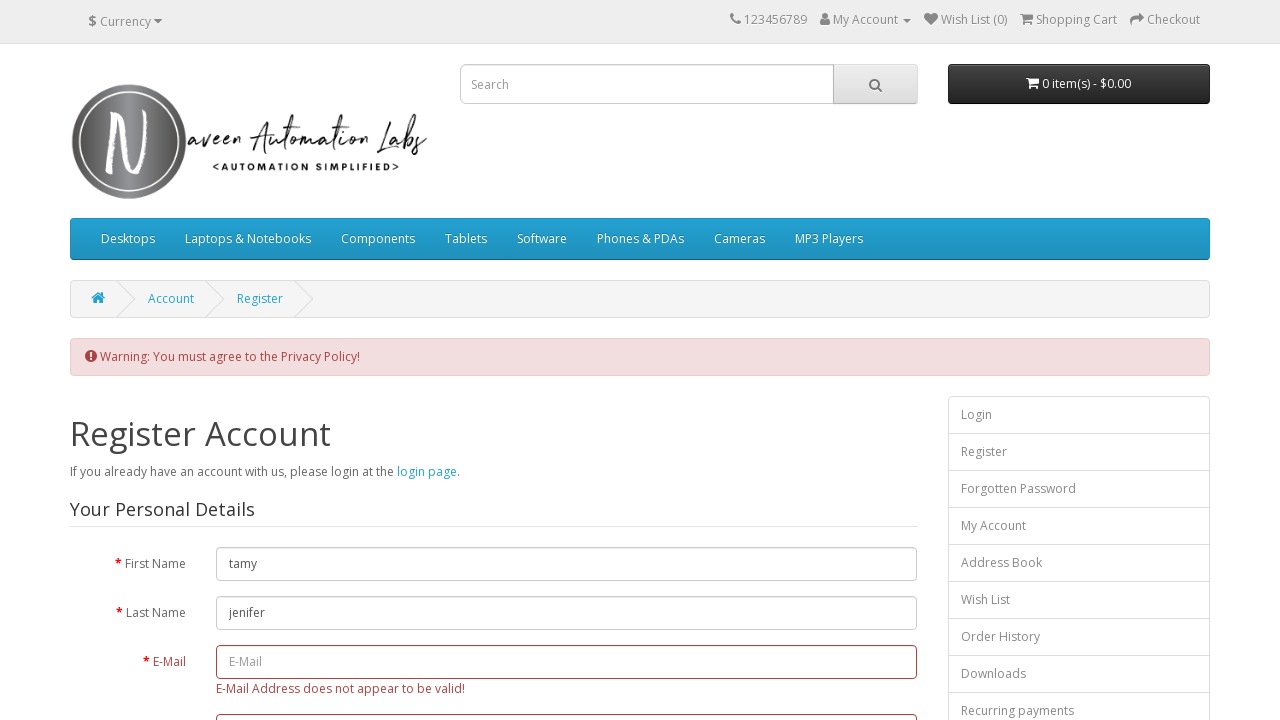

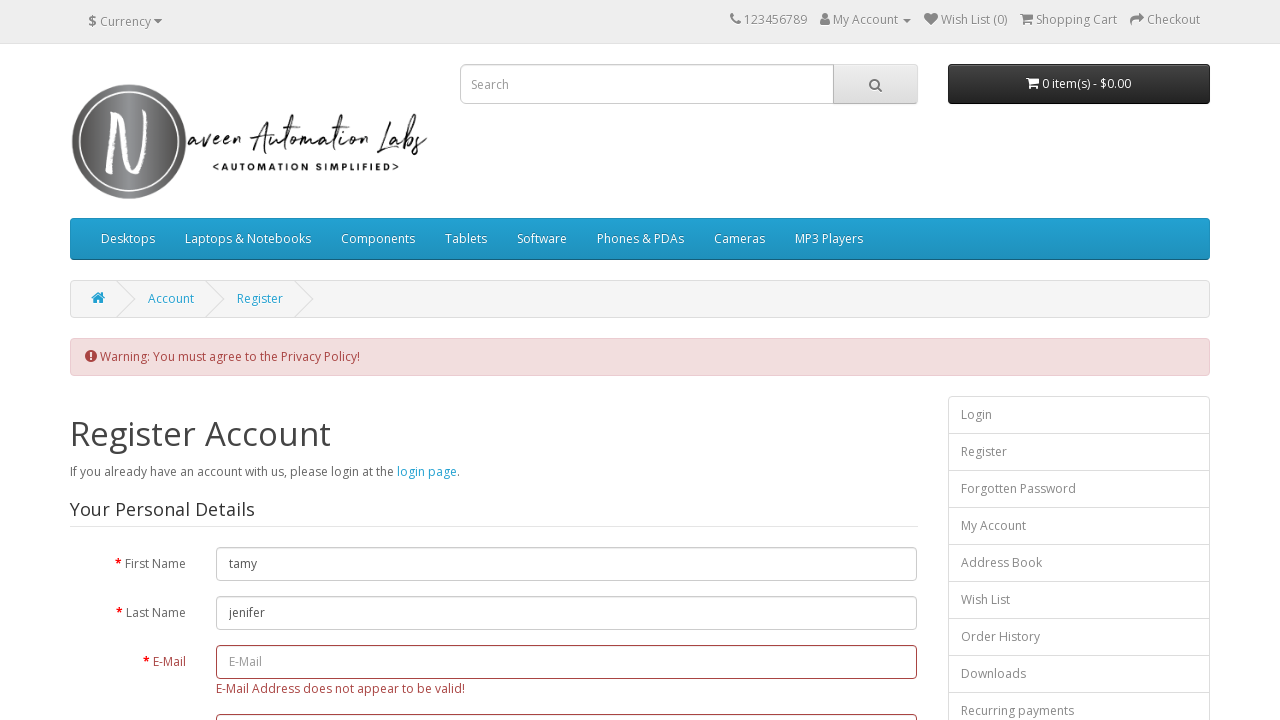